Tests the complete flight booking flow on BlazeDemo: selecting departure/destination cities, choosing a flight from results, filling out passenger and payment information, and confirming the purchase.

Starting URL: https://blazedemo.com/

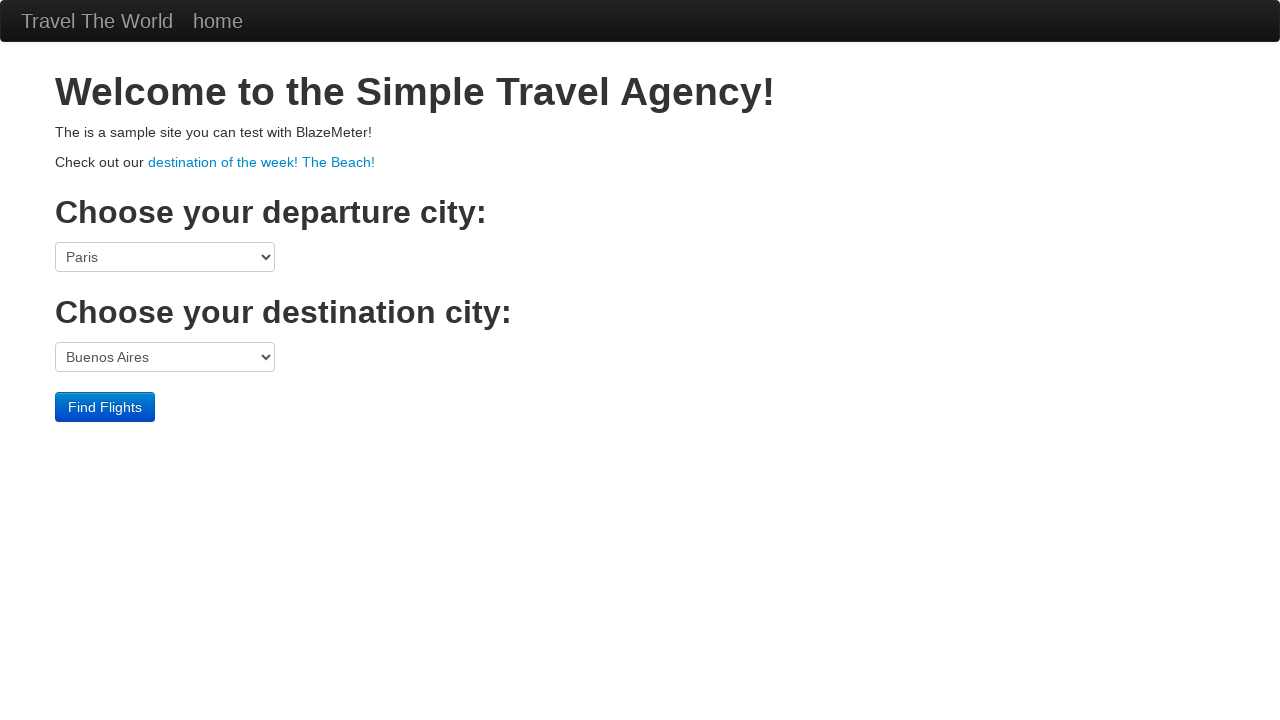

Clicked on the form area at (640, 122) on .jumbotron > .container
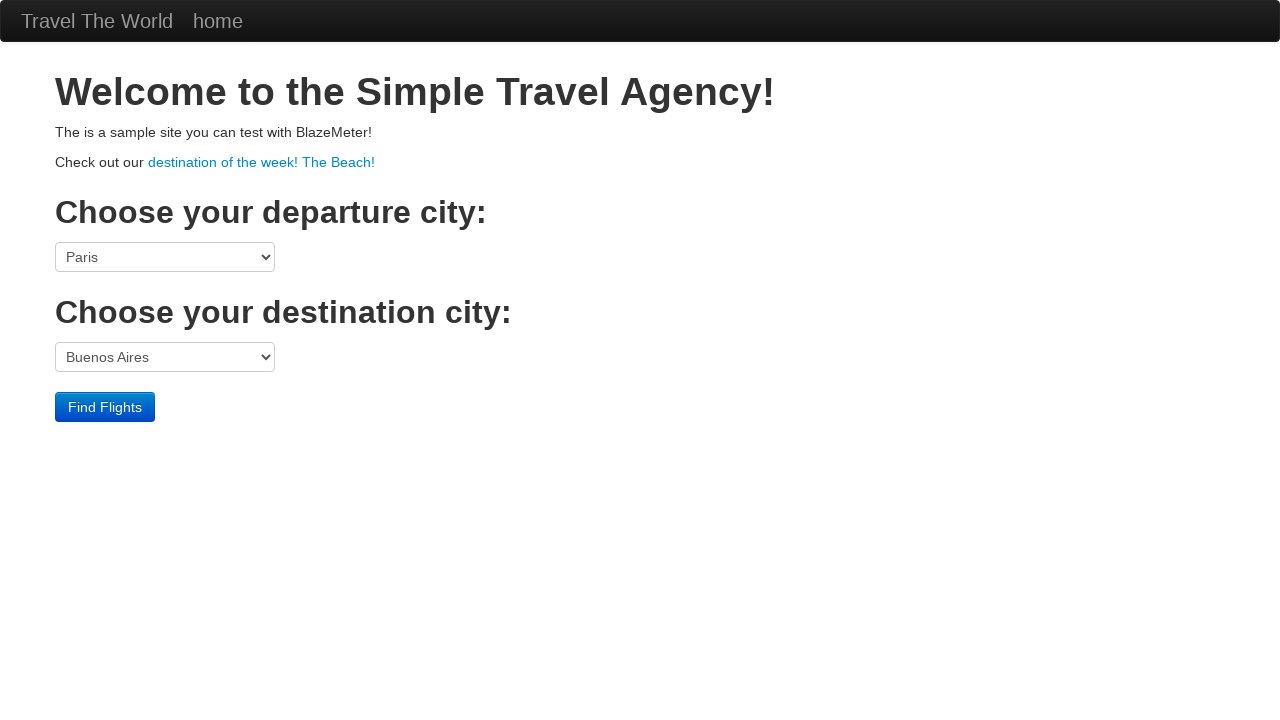

Clicked on departure port dropdown at (165, 257) on [name='fromPort']
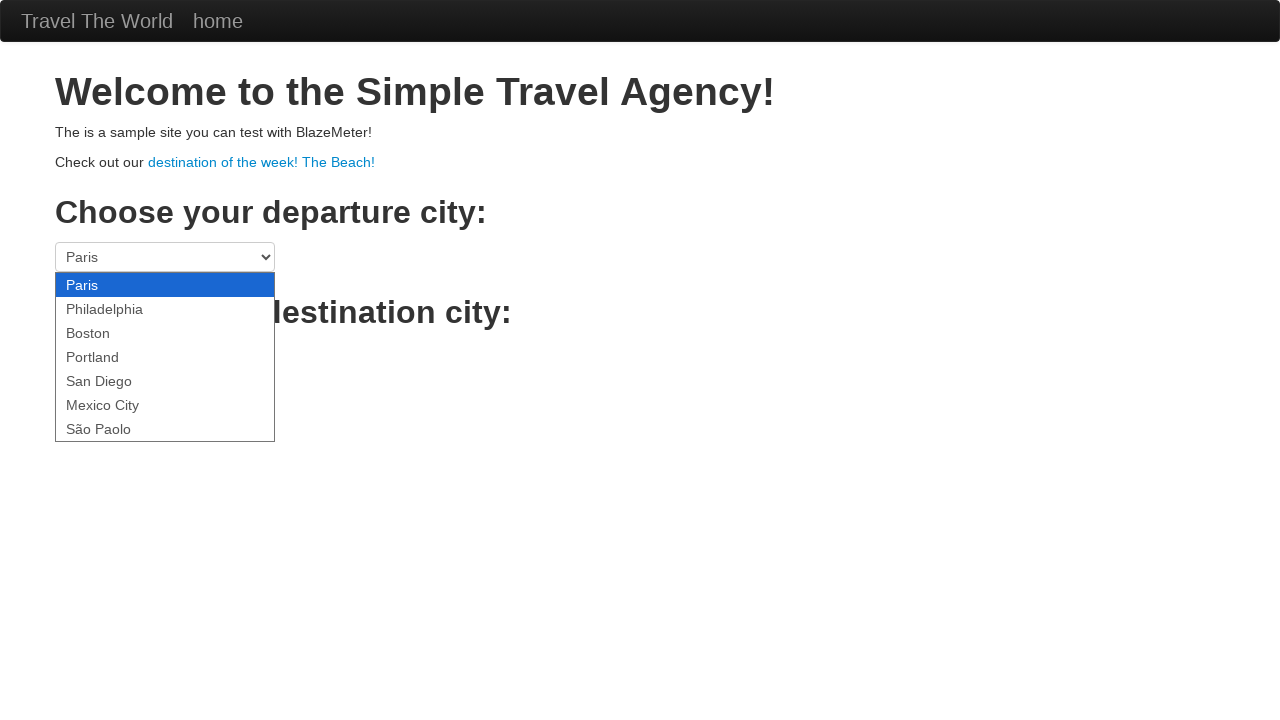

Clicked Find Flights button at (105, 407) on .btn-primary
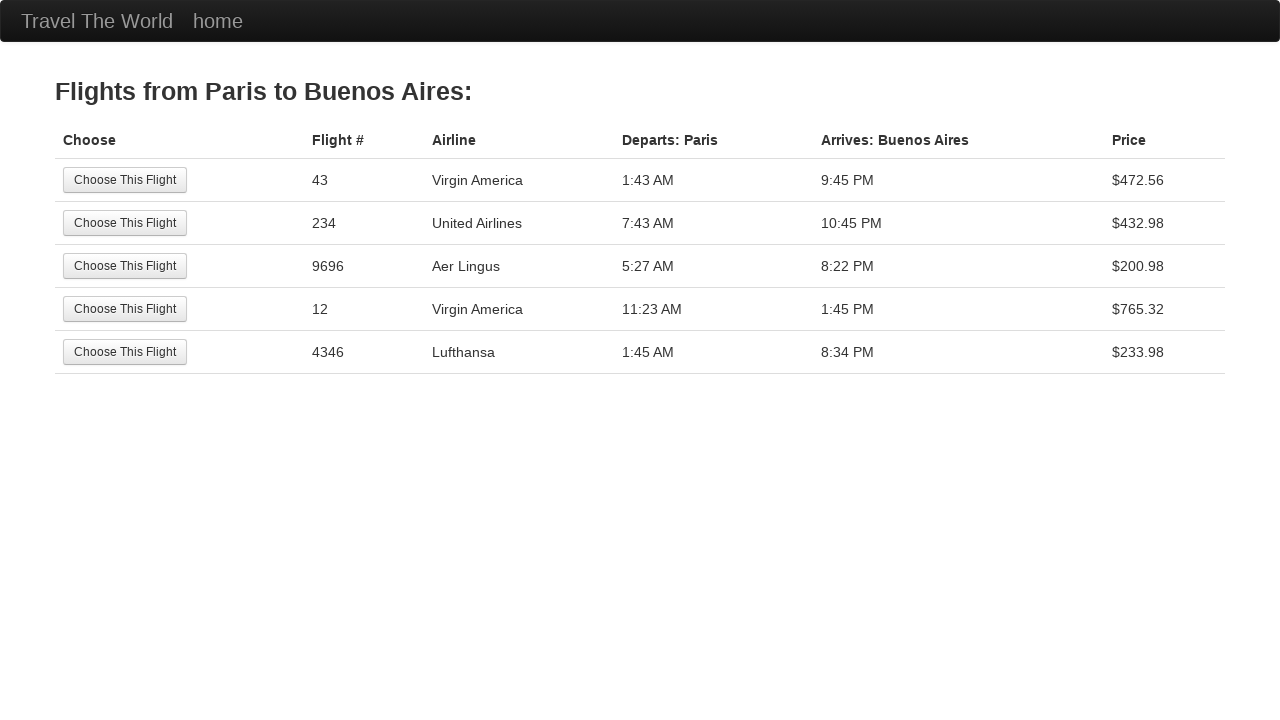

Flight results page loaded
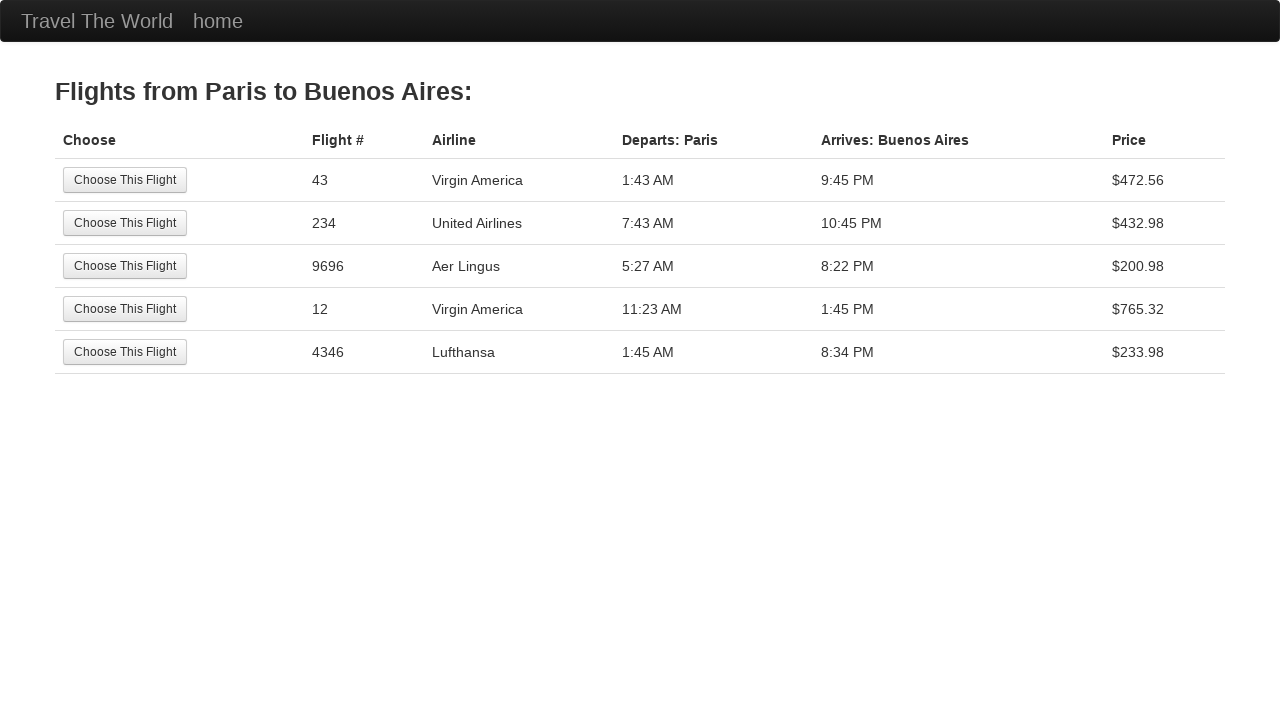

Selected the first flight from results at (125, 180) on tr:nth-child(1) .btn
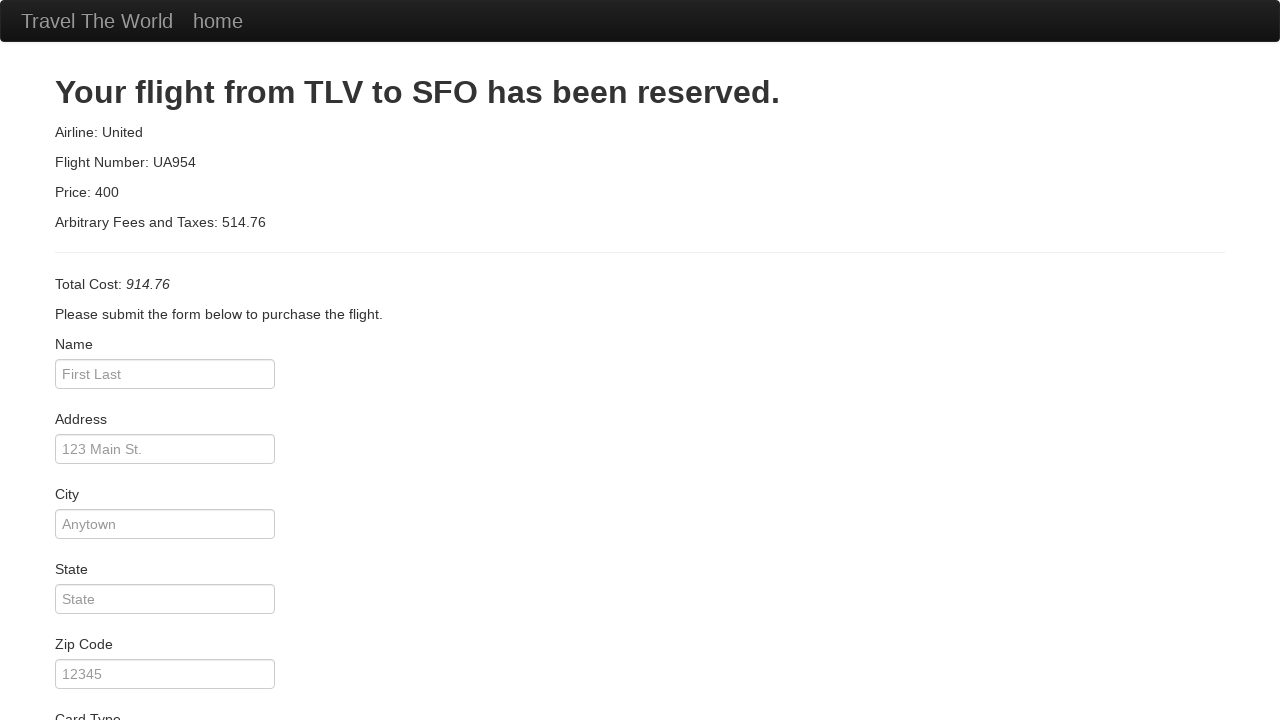

Booking form page loaded
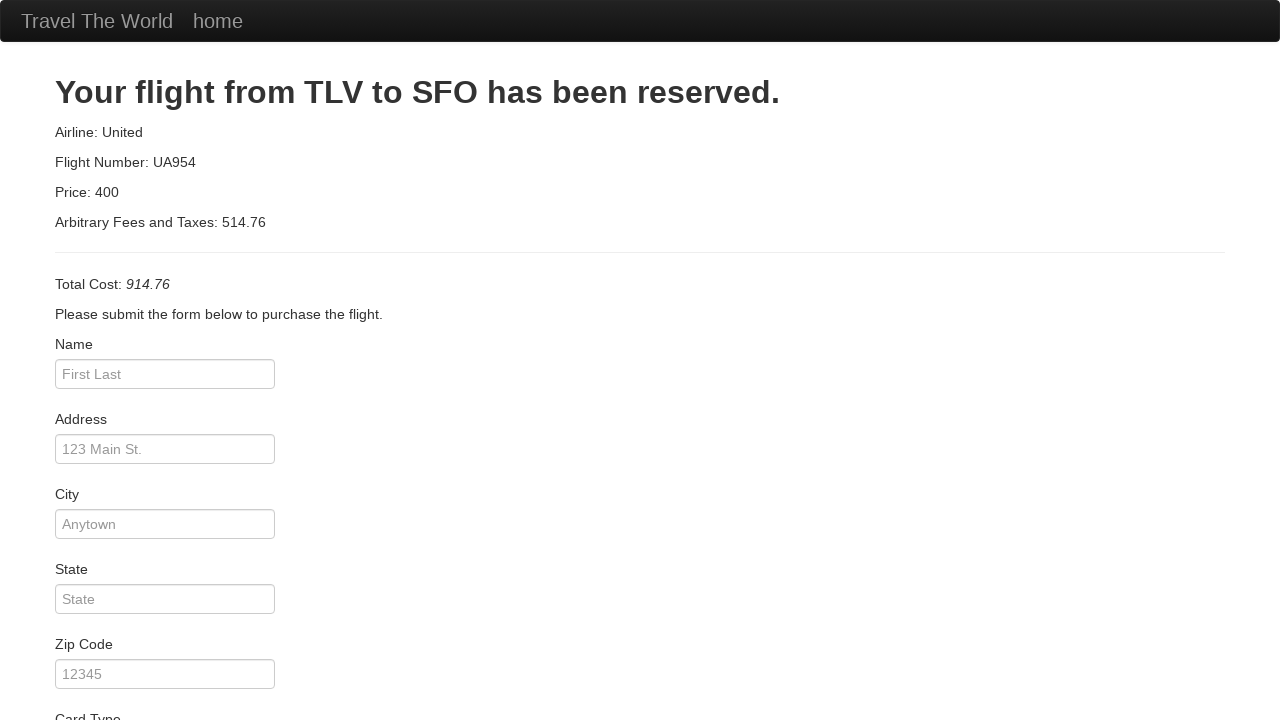

Clicked passenger name field at (165, 374) on #inputName
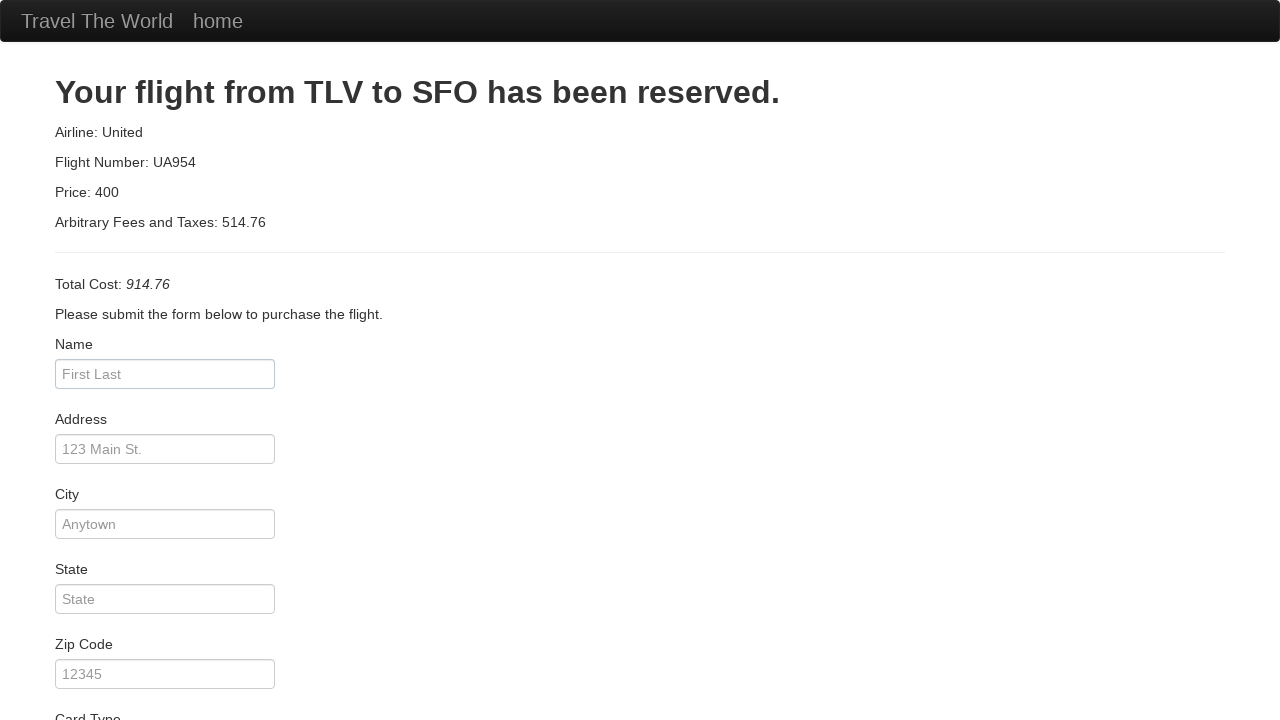

Filled passenger name with 'alex' on #inputName
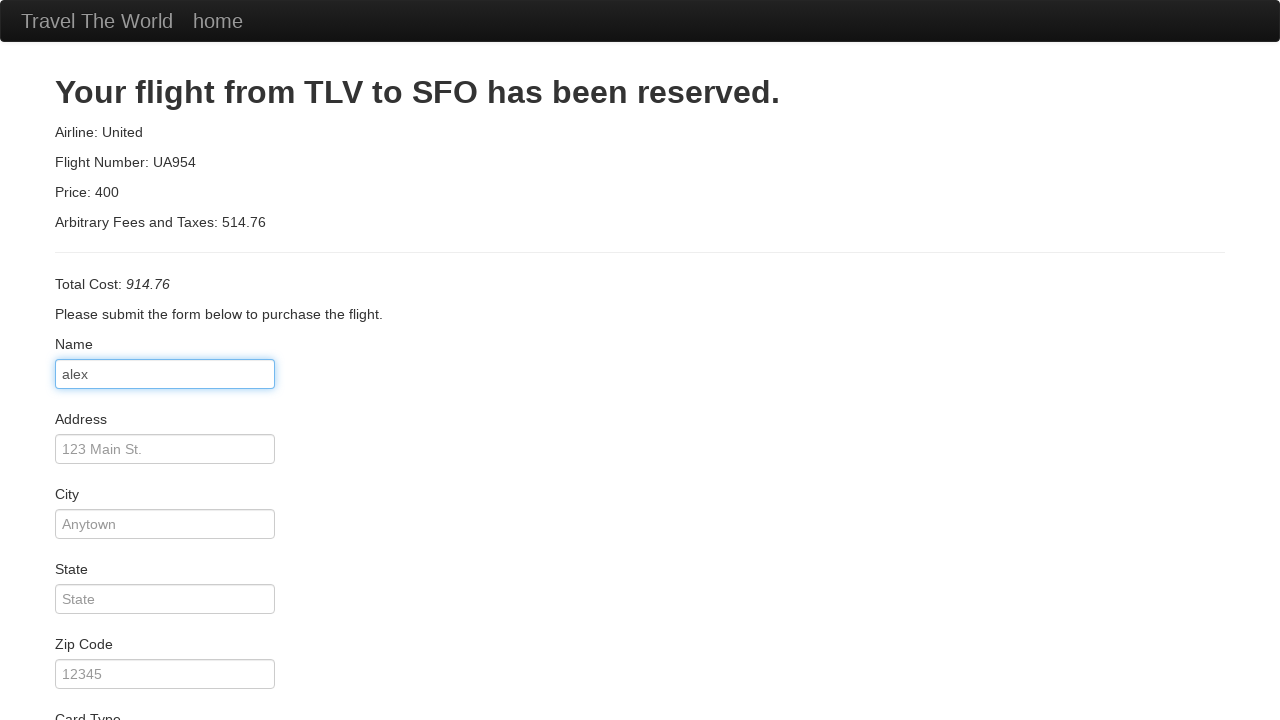

Filled address with 'castendo' on #address
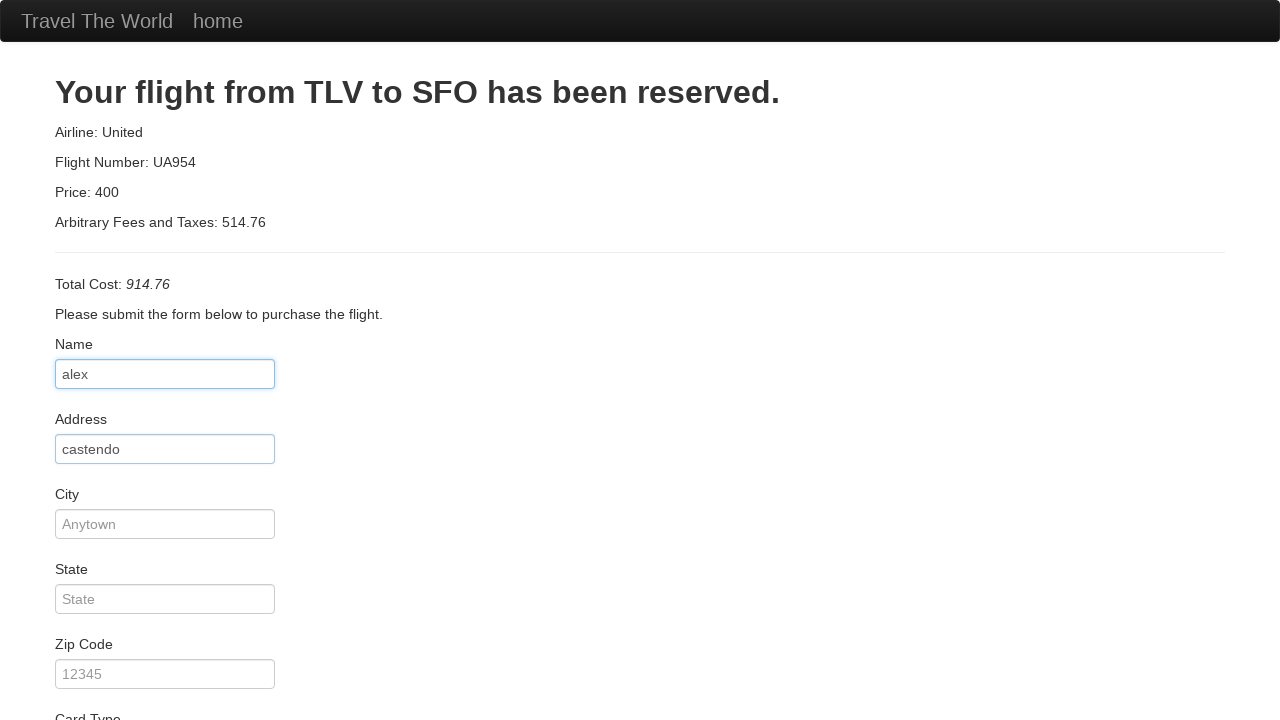

Filled city with 'Viseu' on #city
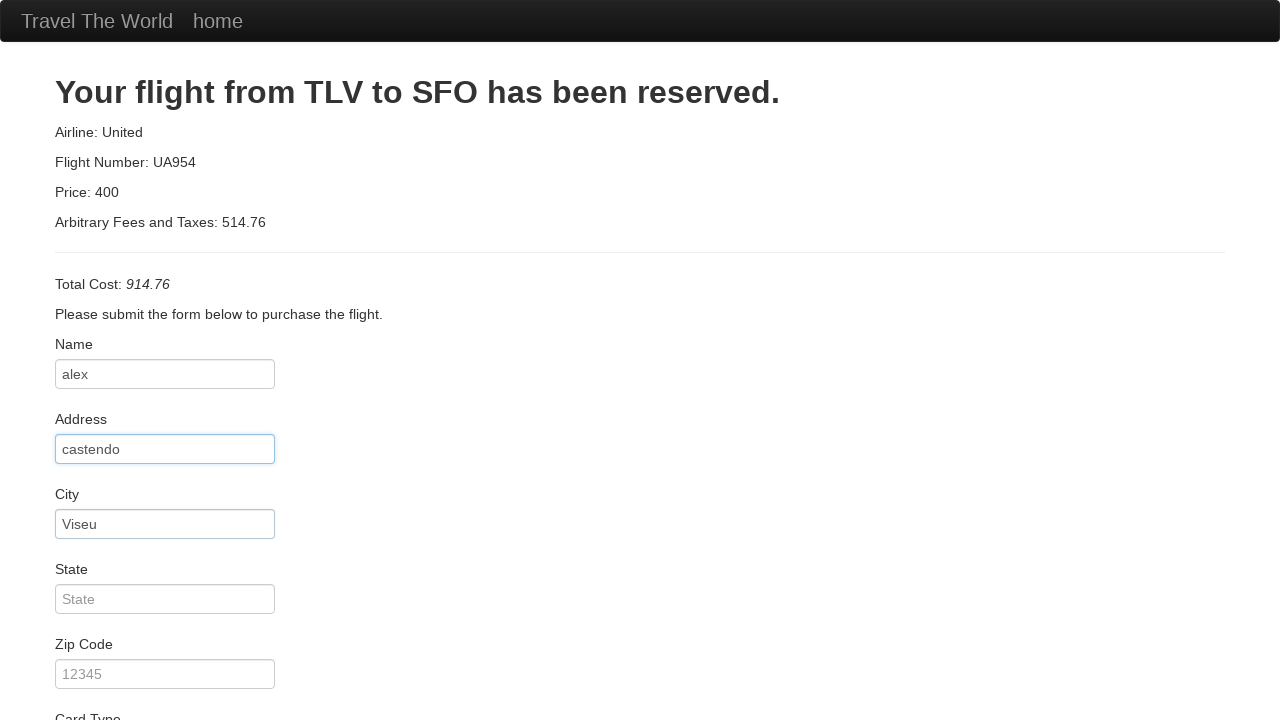

Filled state with '....' on #state
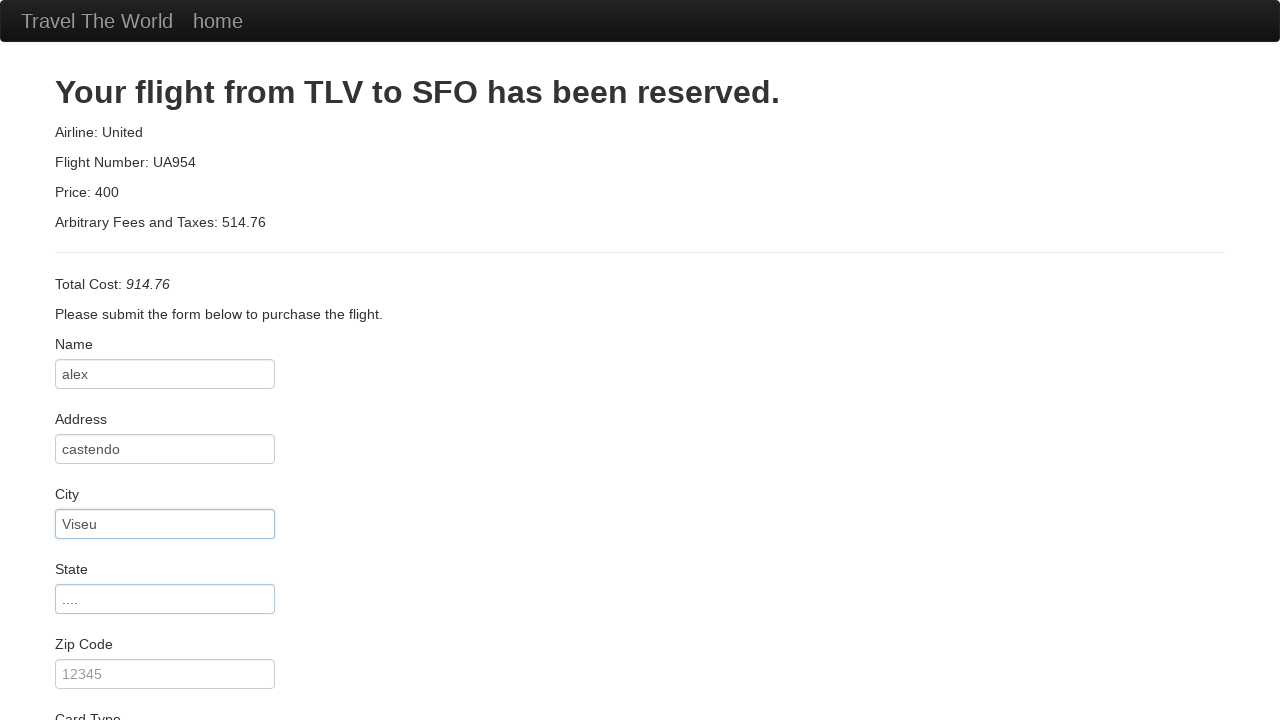

Filled zip code with '12345' on #zipCode
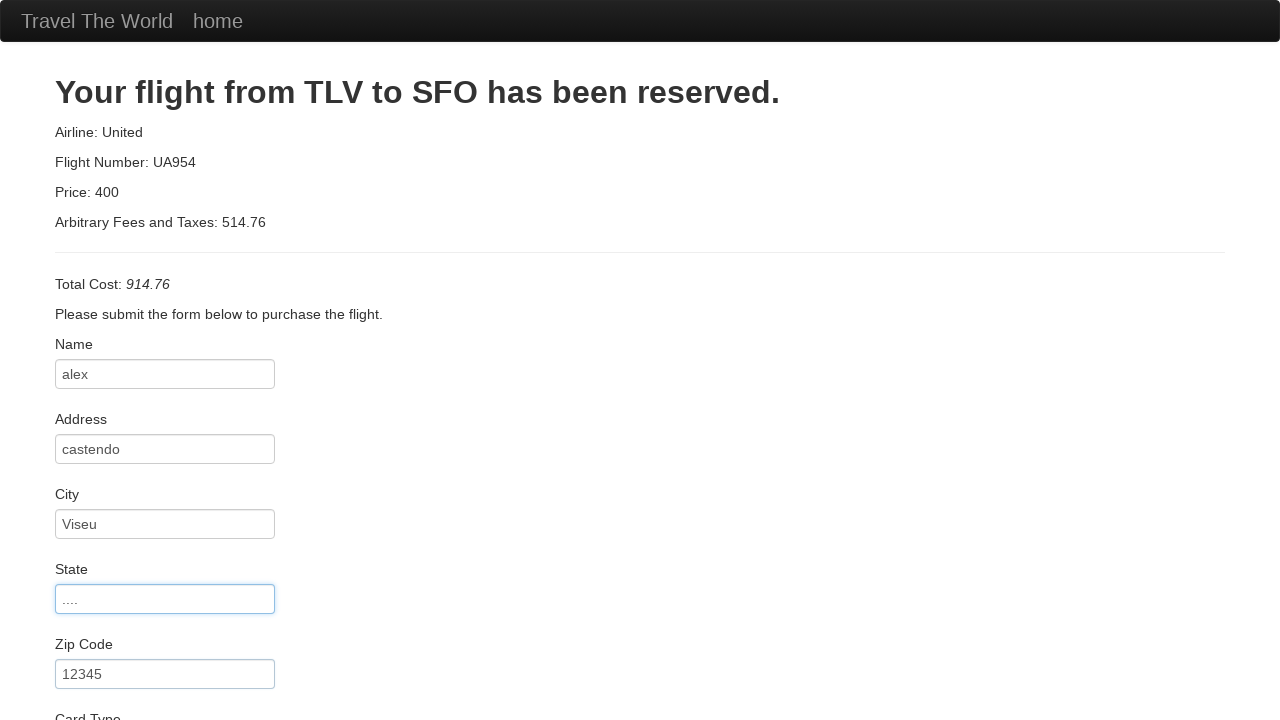

Selected Visa as card type on #cardType
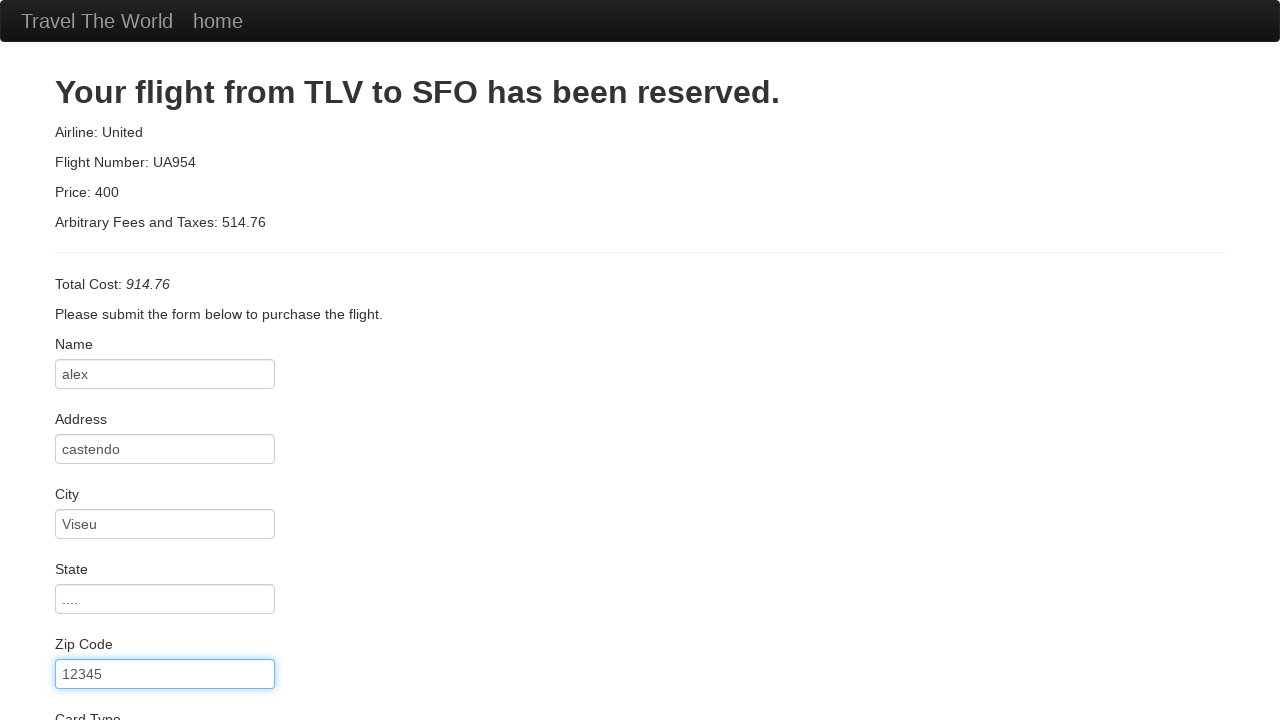

Filled credit card number with '567890' on #creditCardNumber
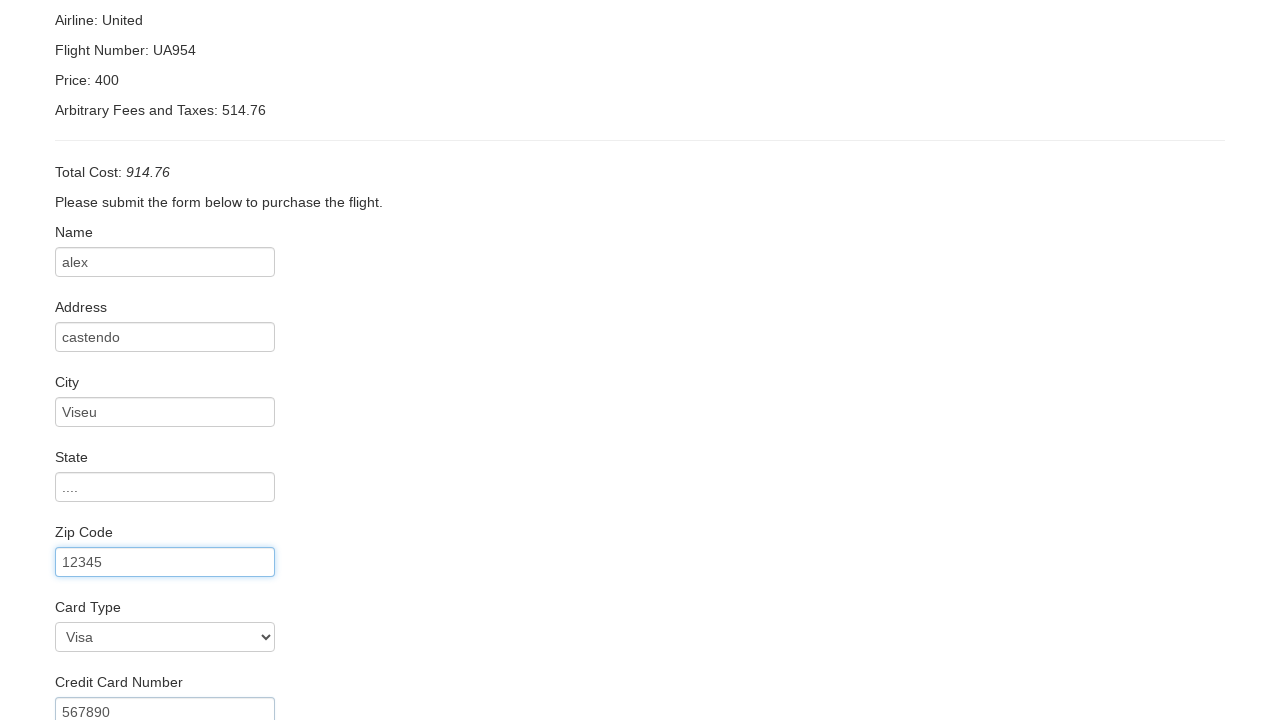

Filled name on card with 'aaaa' on #nameOnCard
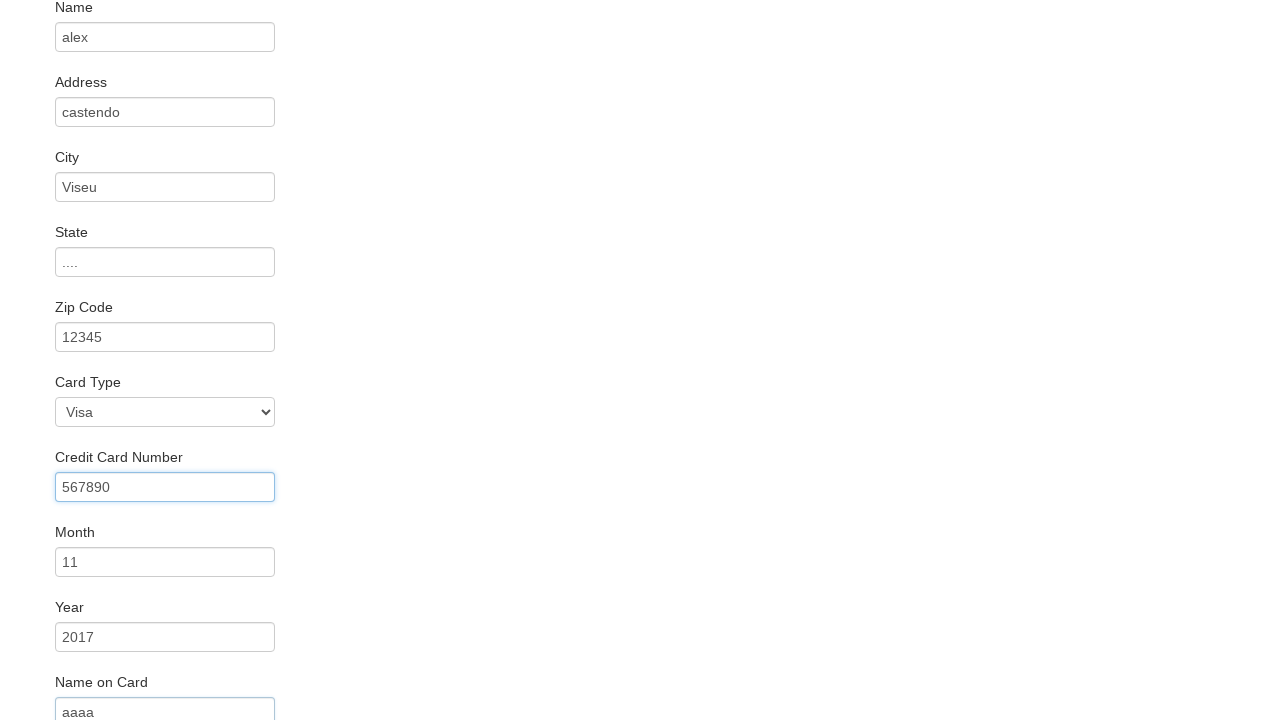

Clicked remember me checkbox at (640, 652) on .checkbox
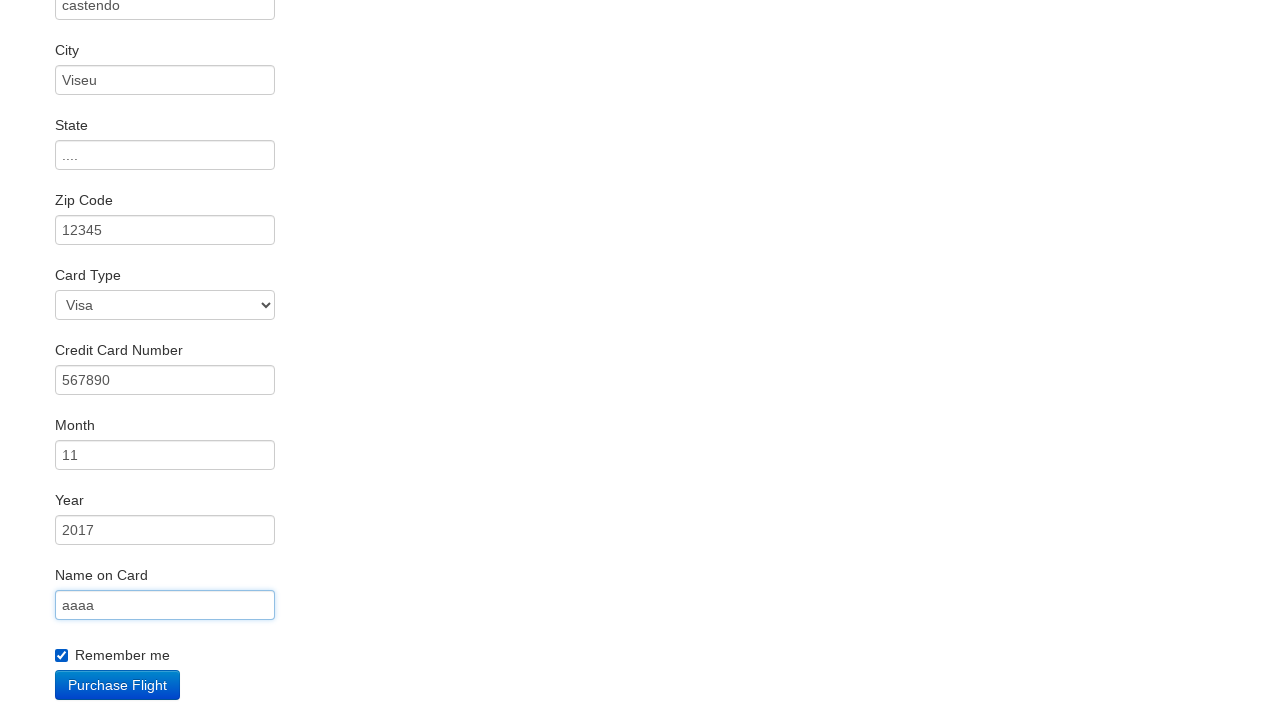

Clicked Purchase Flight button at (118, 685) on .btn-primary
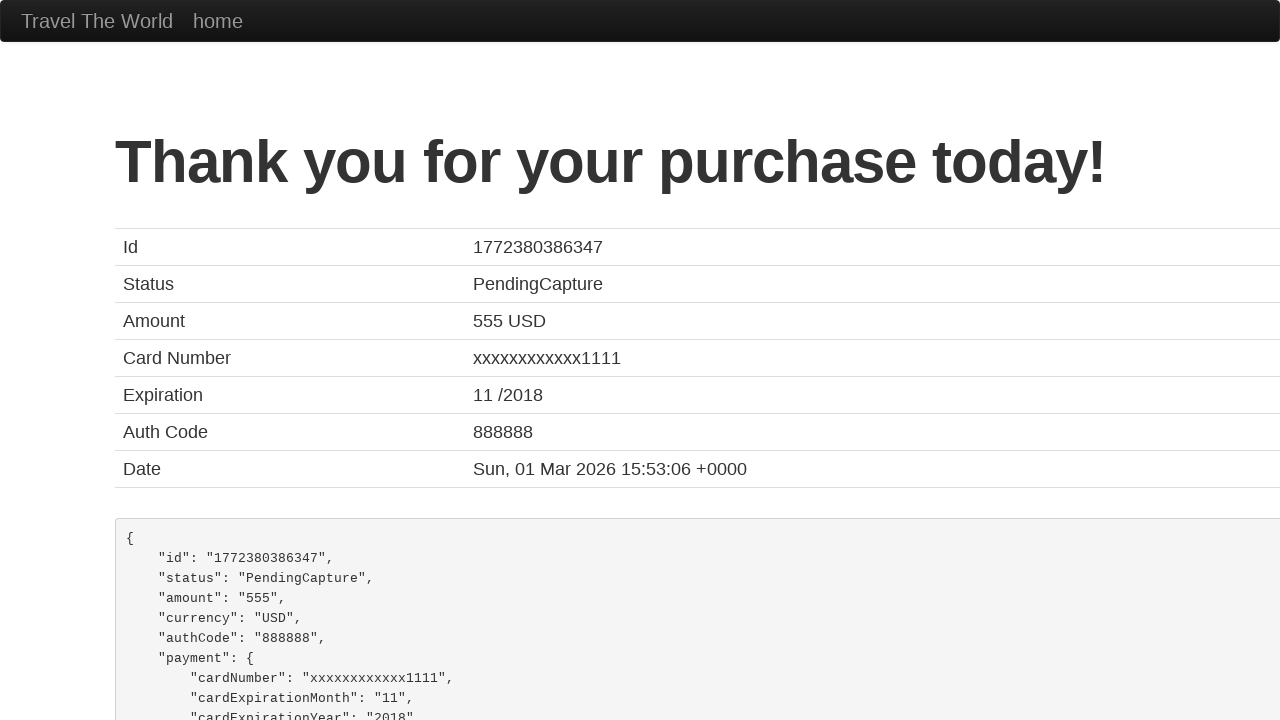

Confirmation page loaded
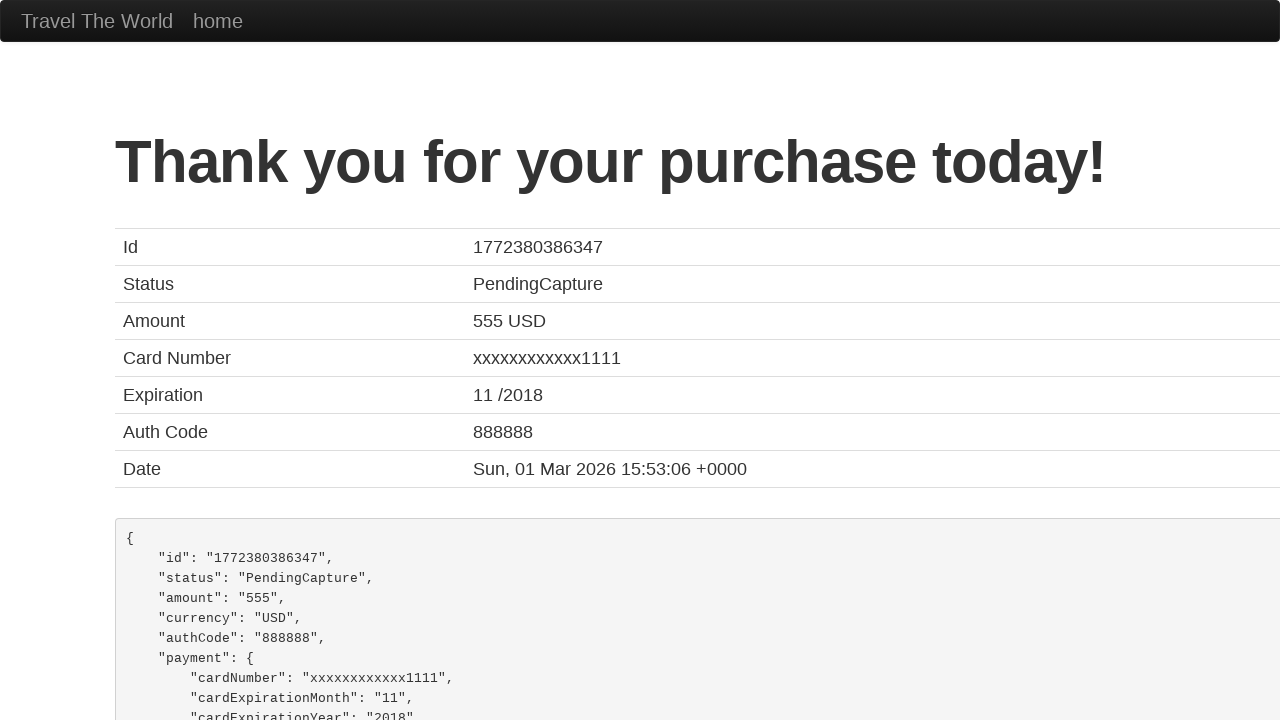

Verified confirmation page title is 'BlazeDemo Confirmation'
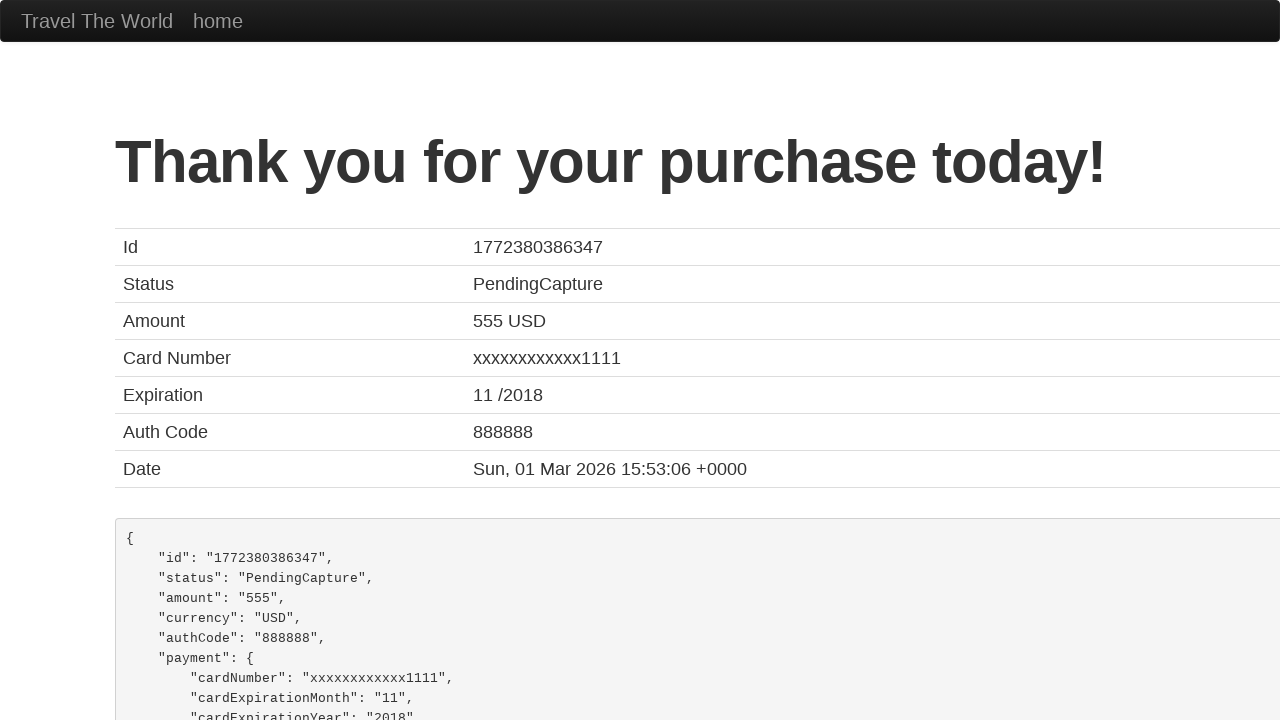

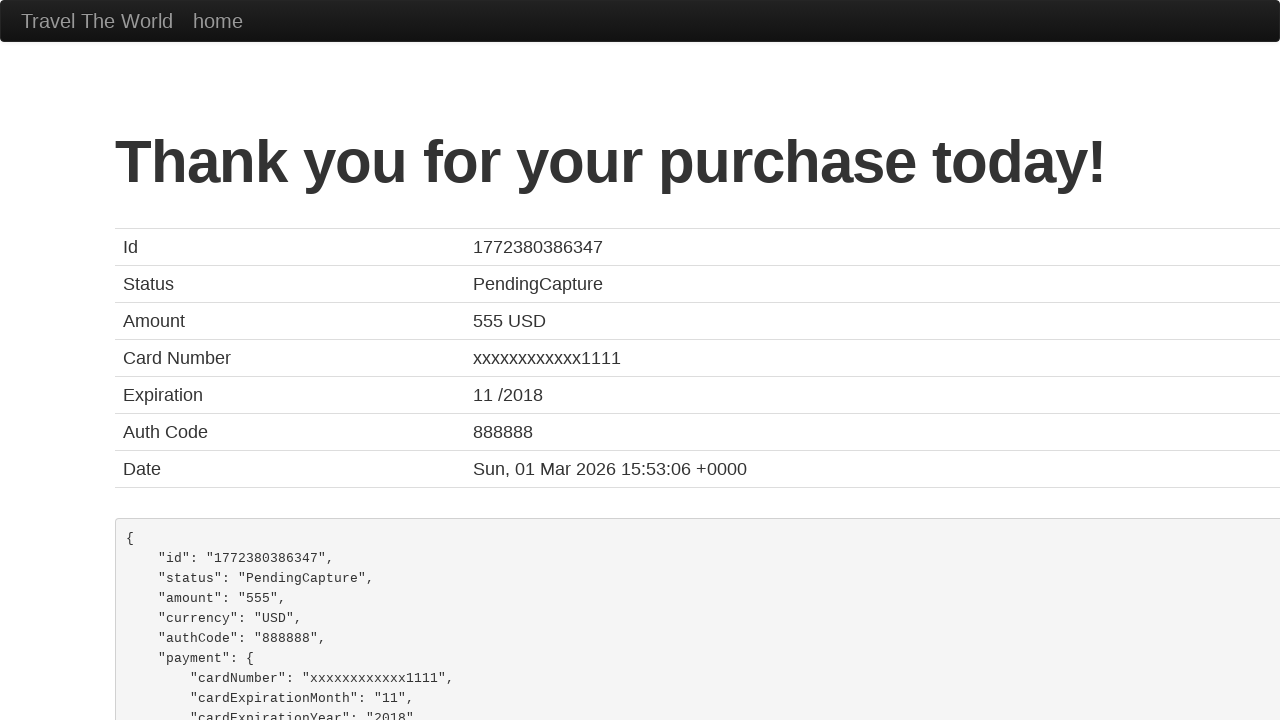